Tests window handling by clicking a button that opens a new tab and switching between the windows

Starting URL: https://demoqa.com/browser-windows/

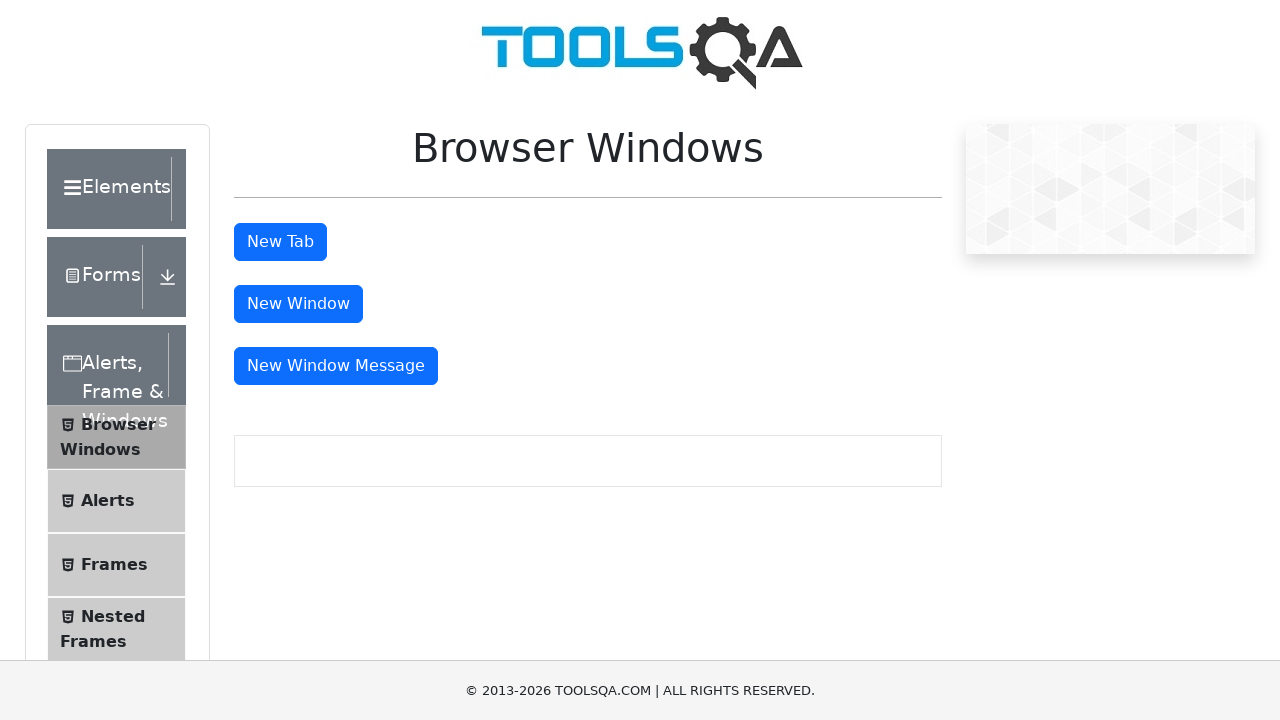

Clicked the New Tab button to open a new tab at (280, 242) on #tabButton
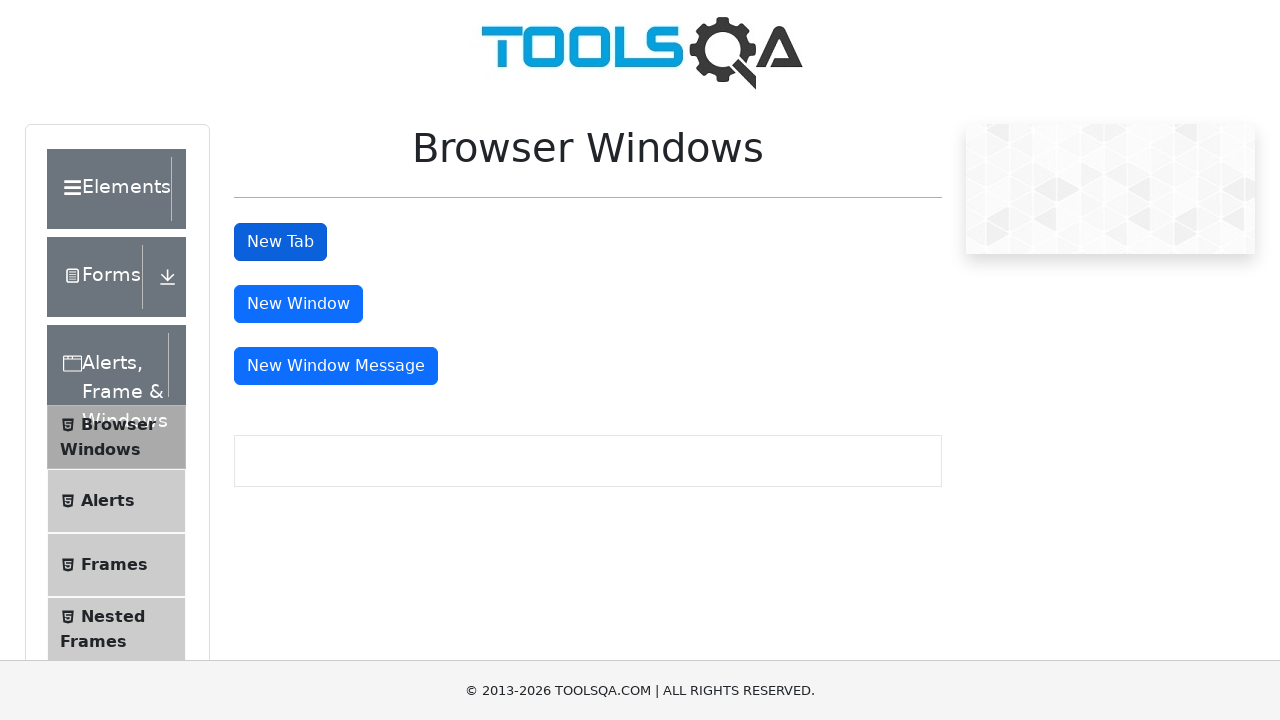

Retrieved all pages/tabs from context
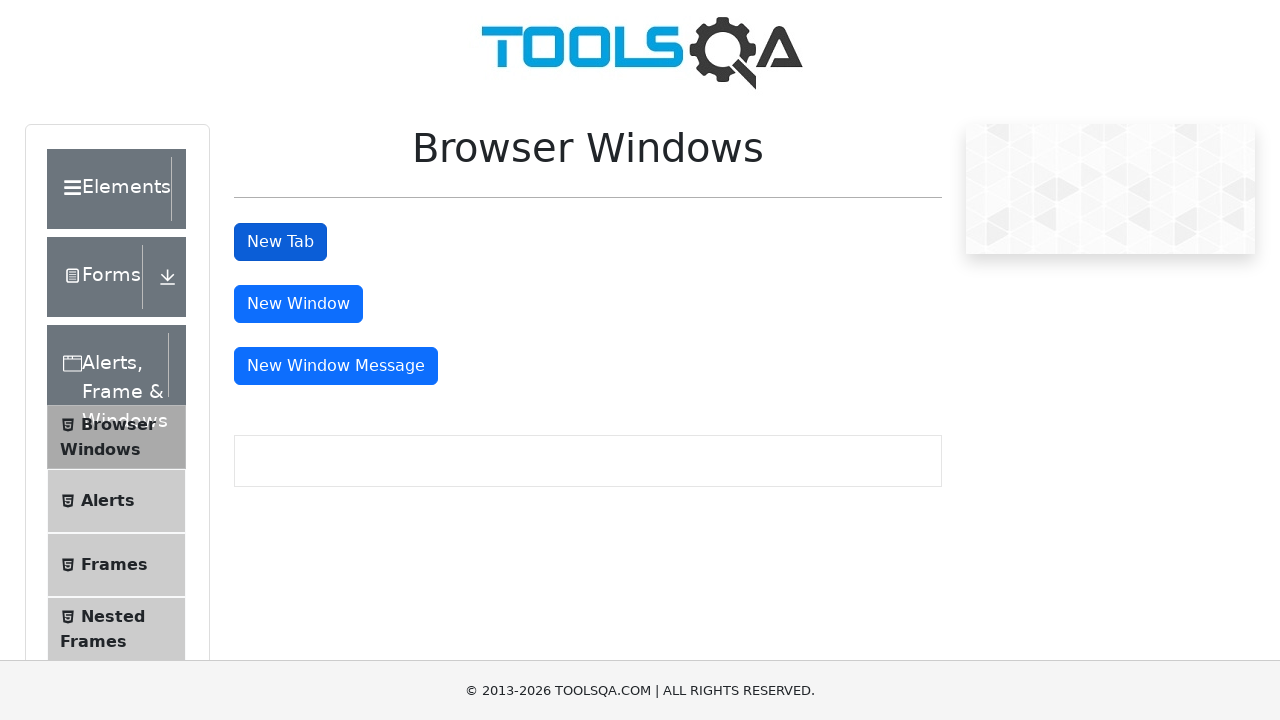

Selected the new tab as the active page
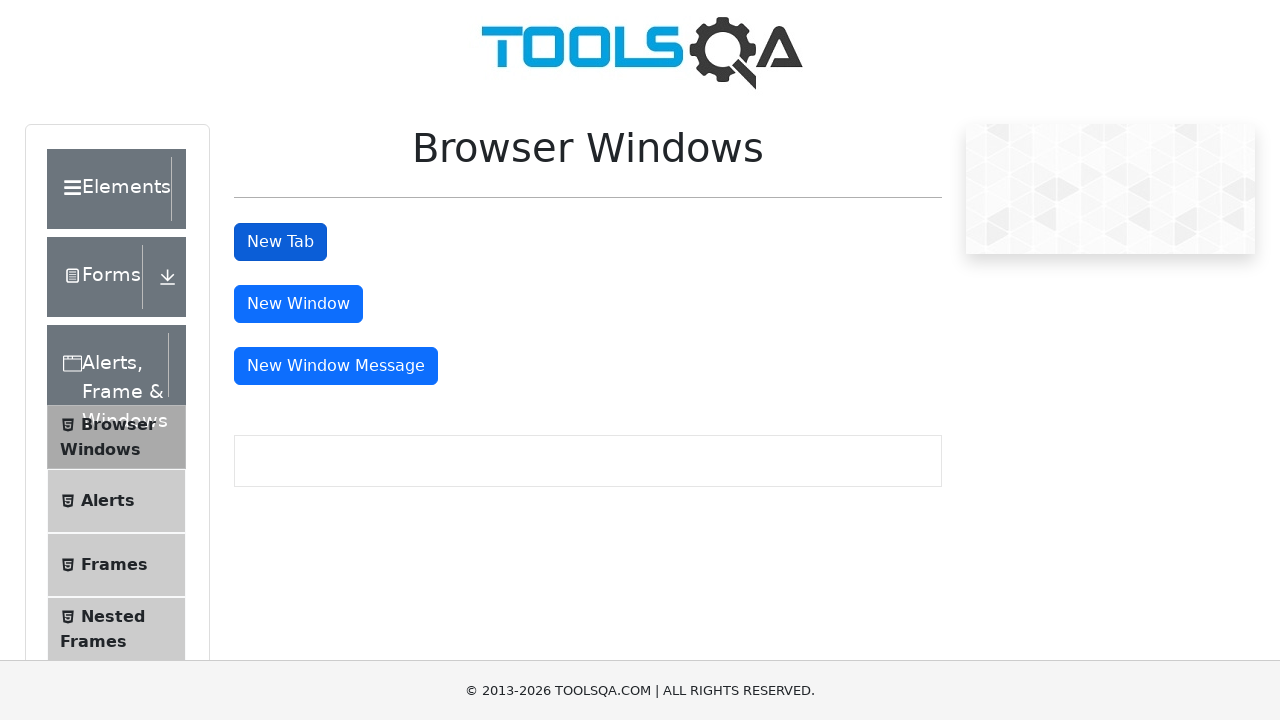

Waited for the new tab to fully load
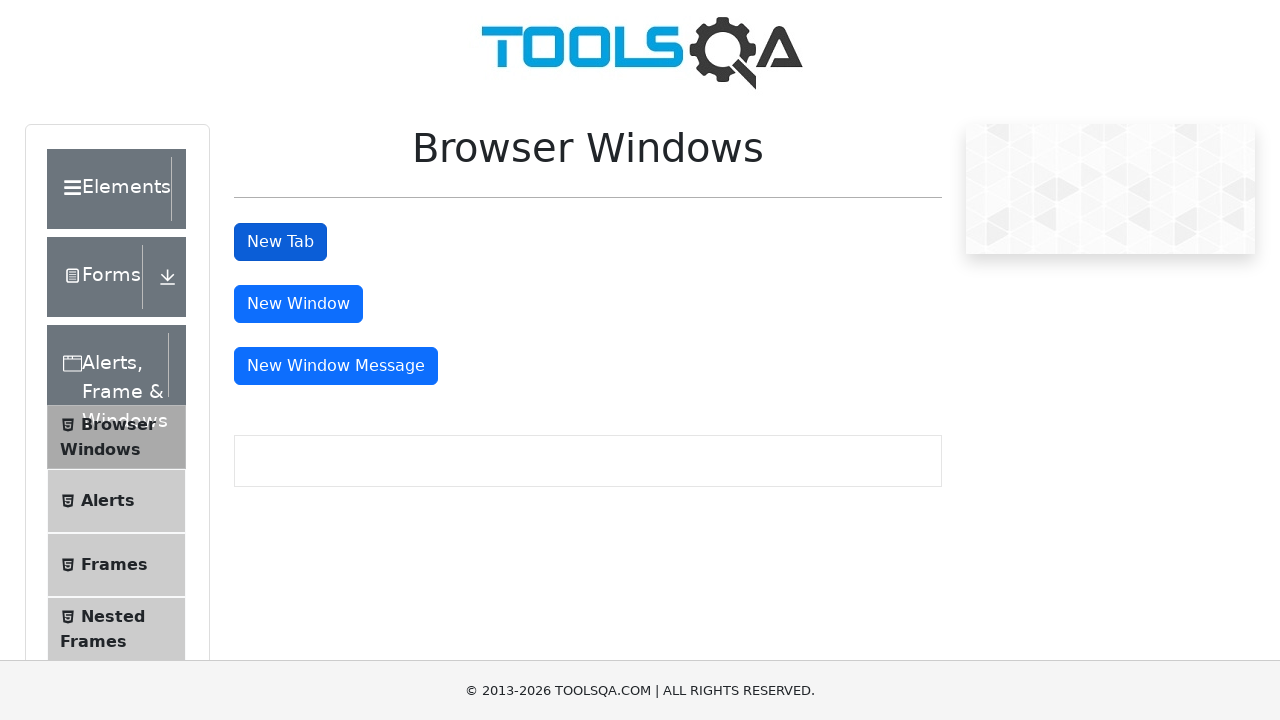

Verified new tab URL: https://demoqa.com/sample
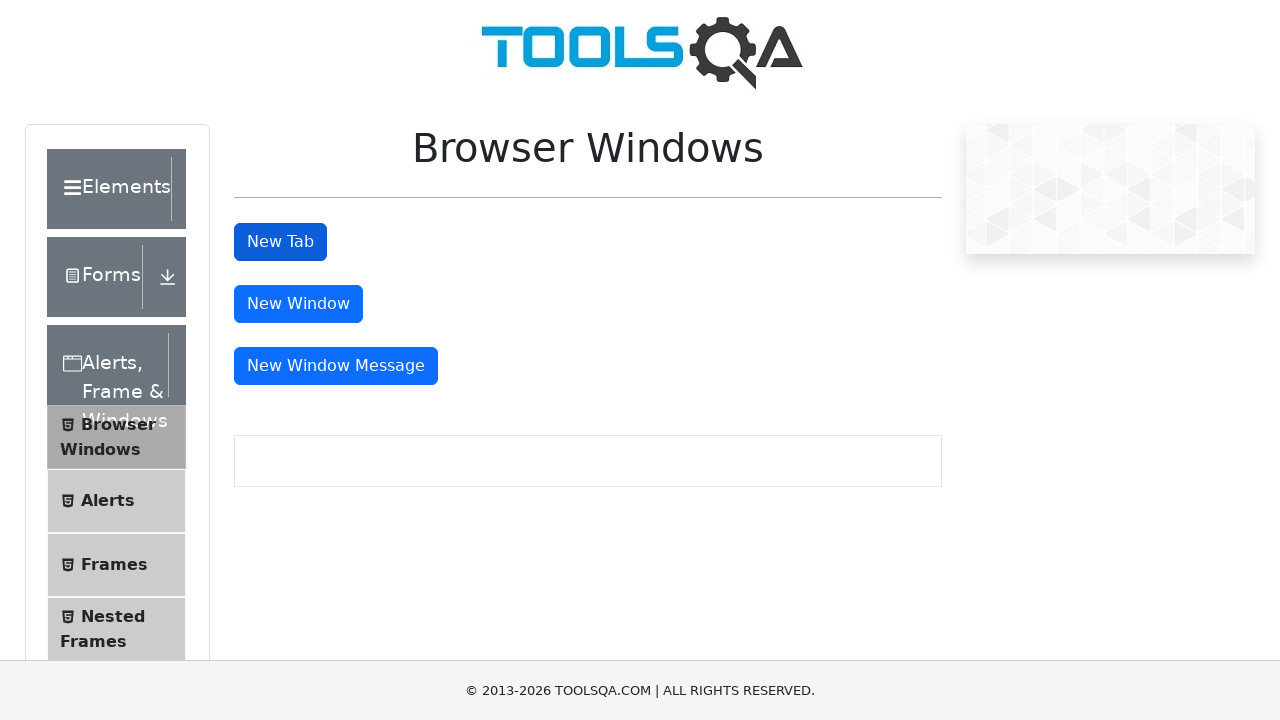

Selected the original tab as the active page
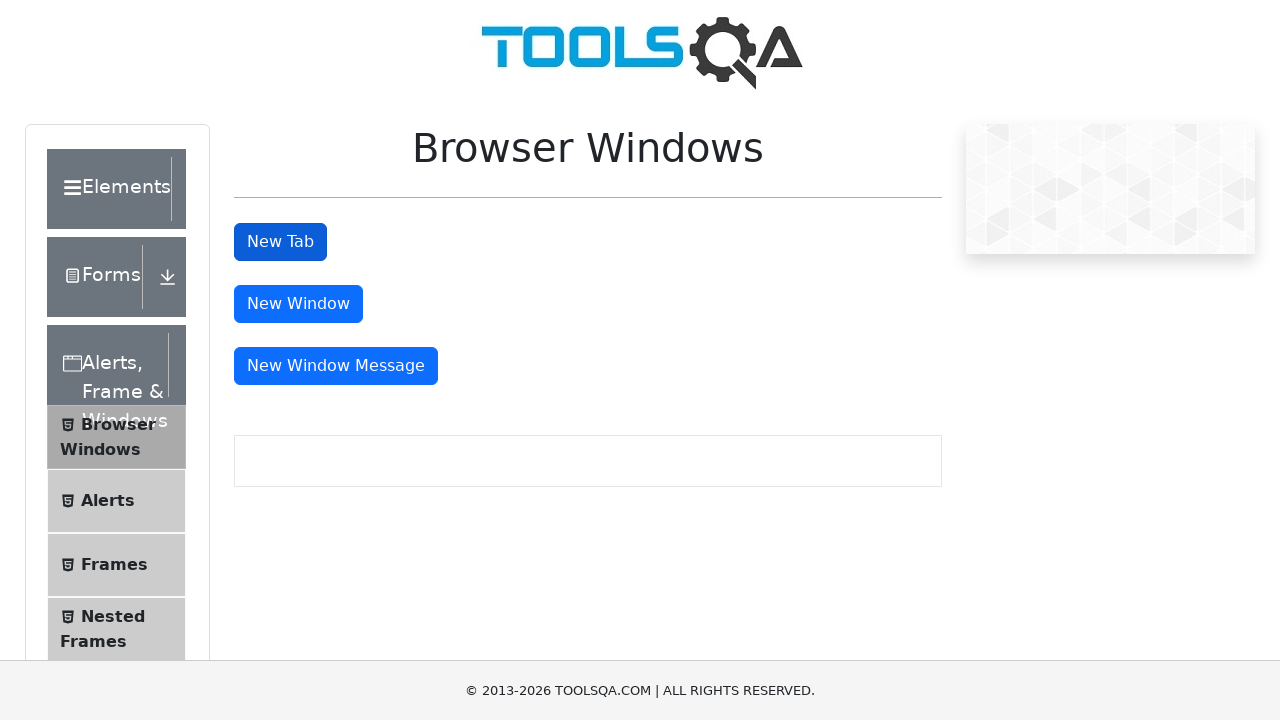

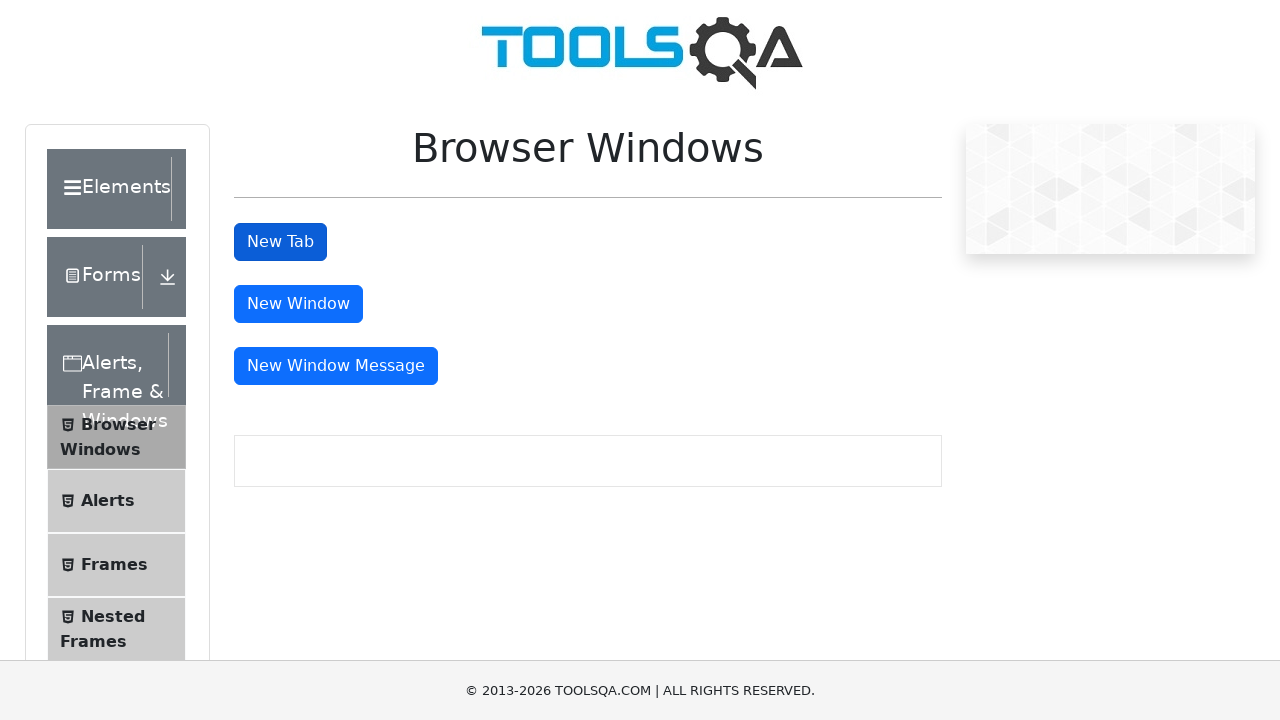